Tests registration form validation when password confirmation doesn't match

Starting URL: https://alada.vn/tai-khoan/dang-ky.html

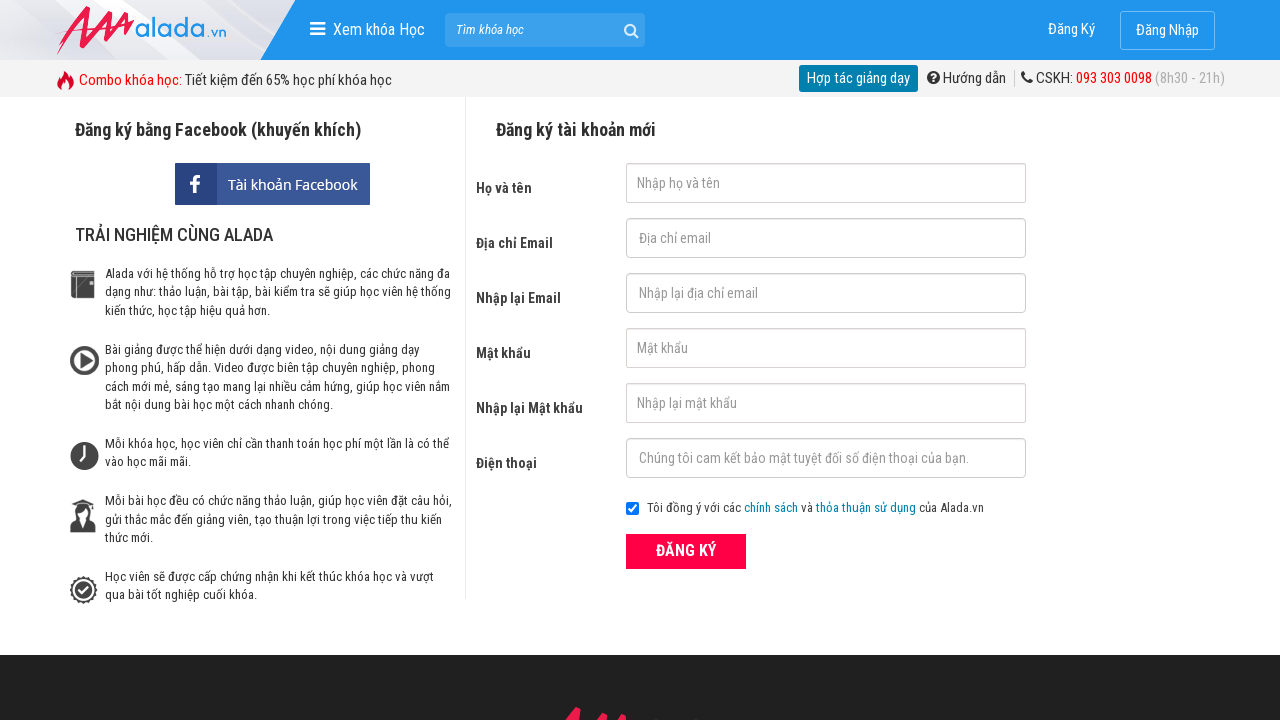

Filled first name field with 'meymey' on #txtFirstname
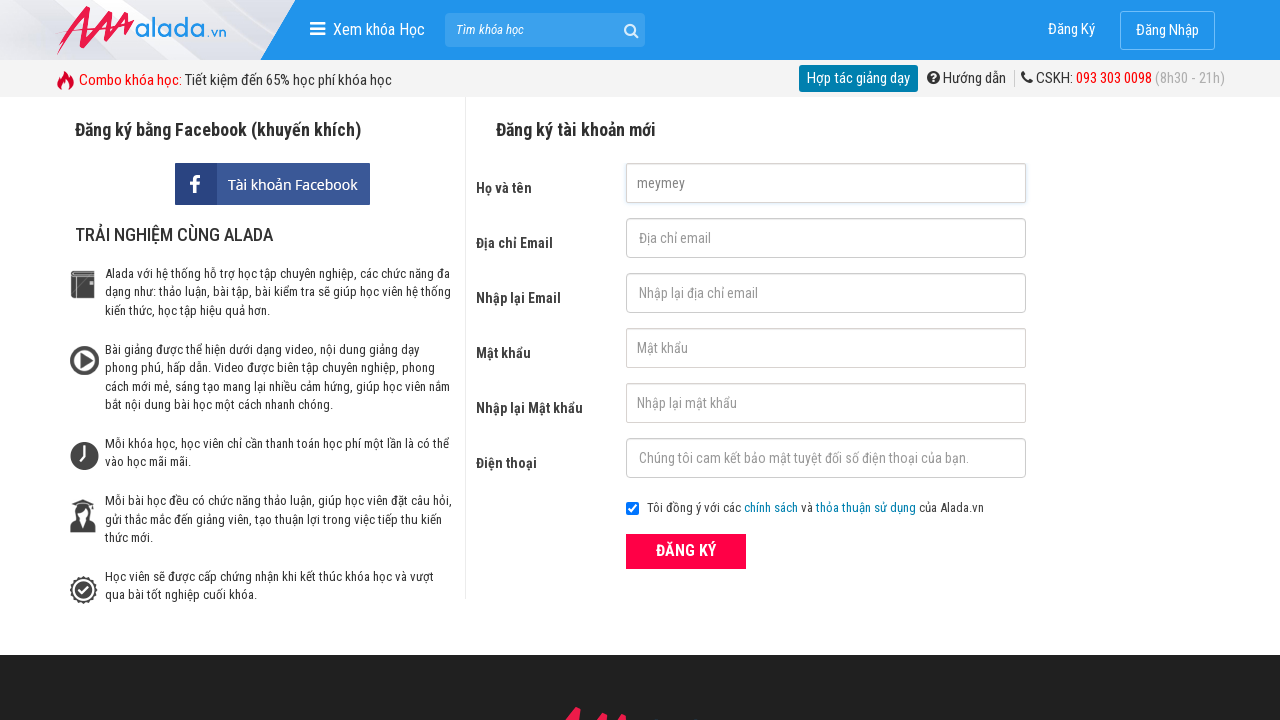

Filled email field with 'giahuy@gmail.com' on #txtEmail
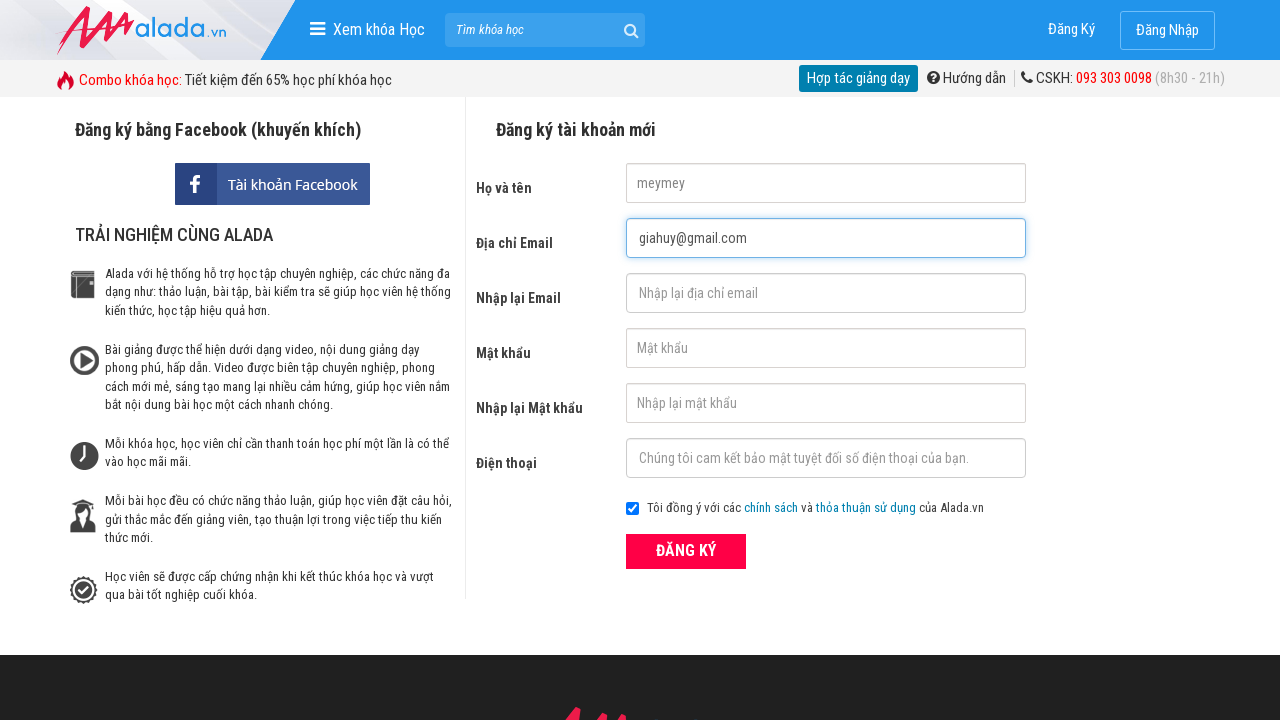

Filled confirm email field with 'giahuy@gmail.com' on #txtCEmail
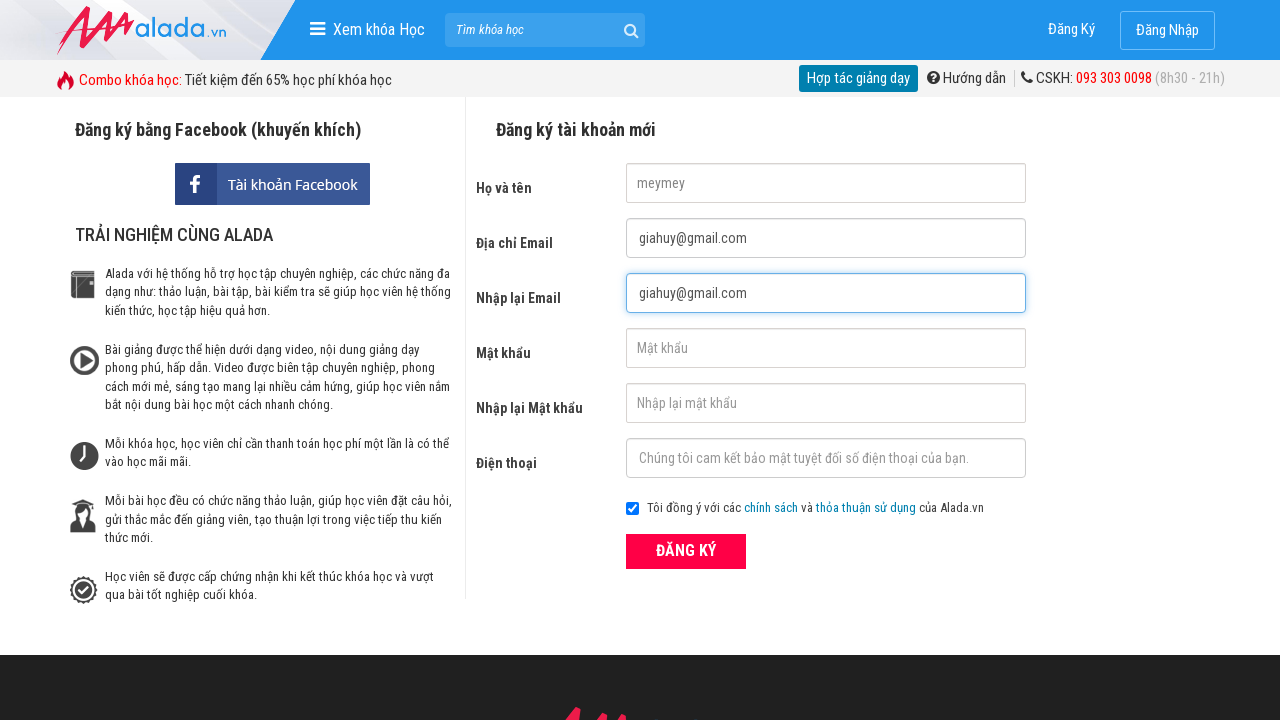

Filled password field with '123456' on #txtPassword
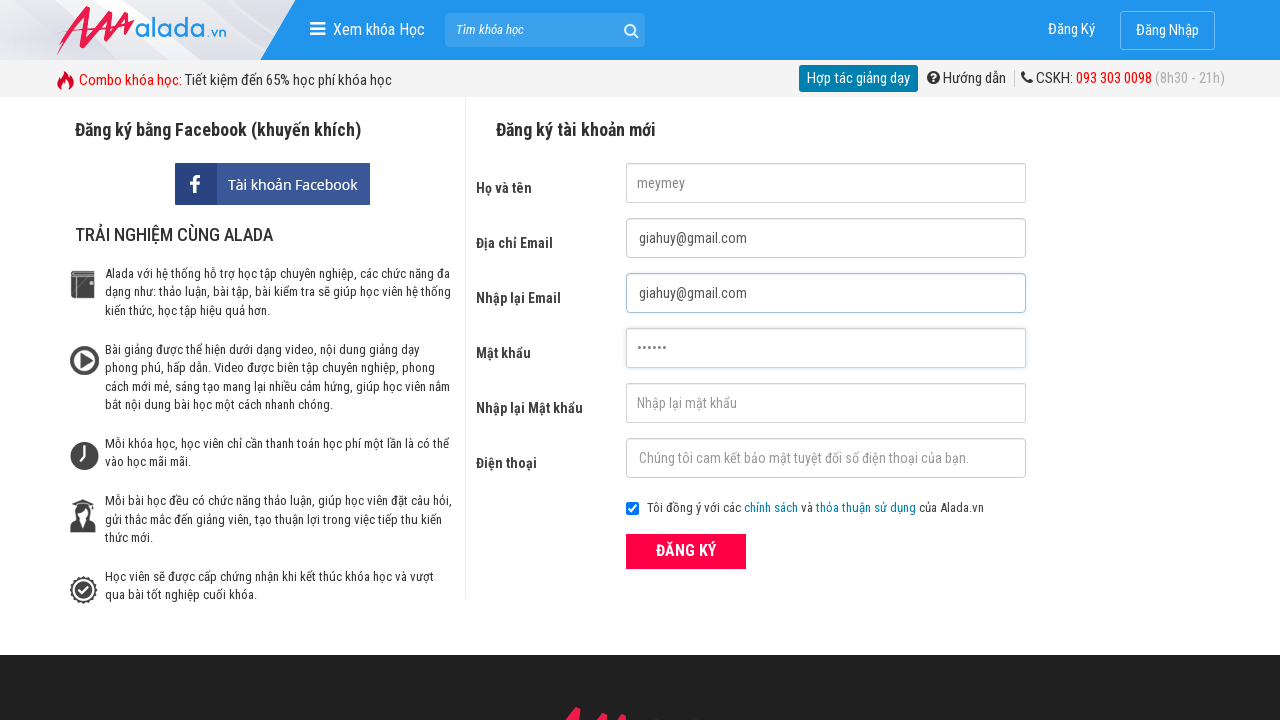

Filled confirm password field with '1234567' (mismatched) on #txtCPassword
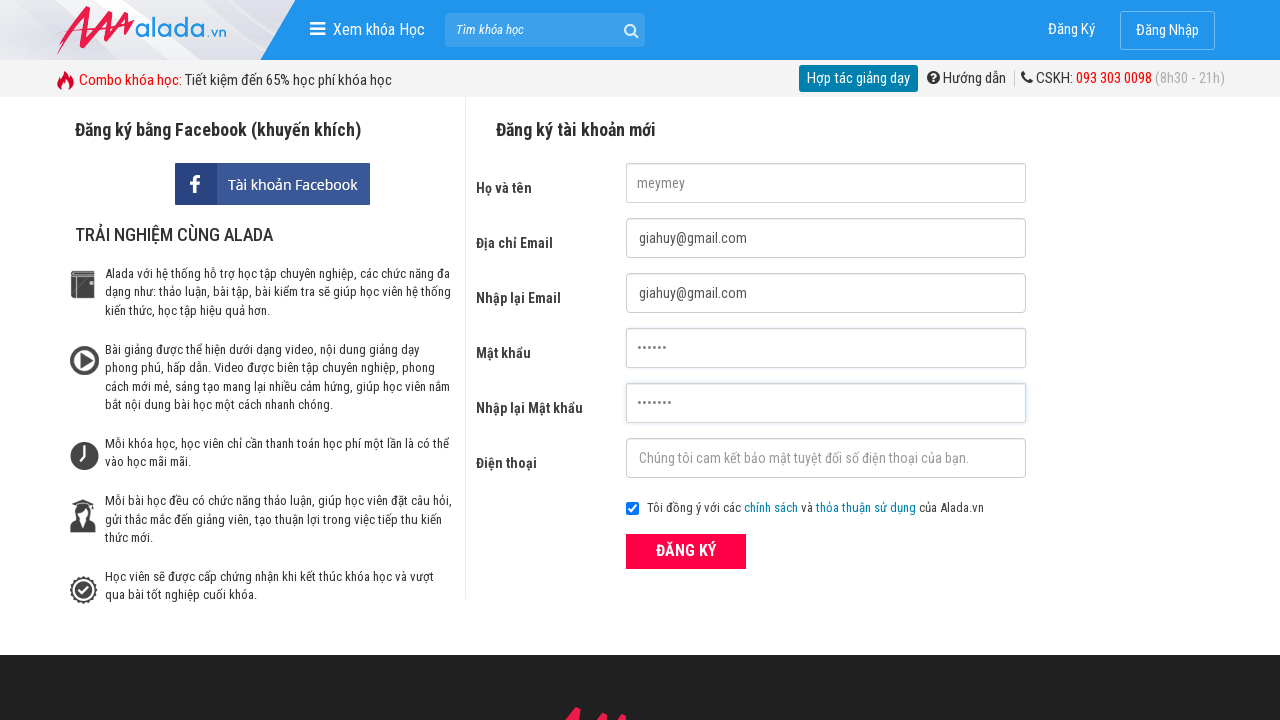

Filled phone field with '0909708918' on #txtPhone
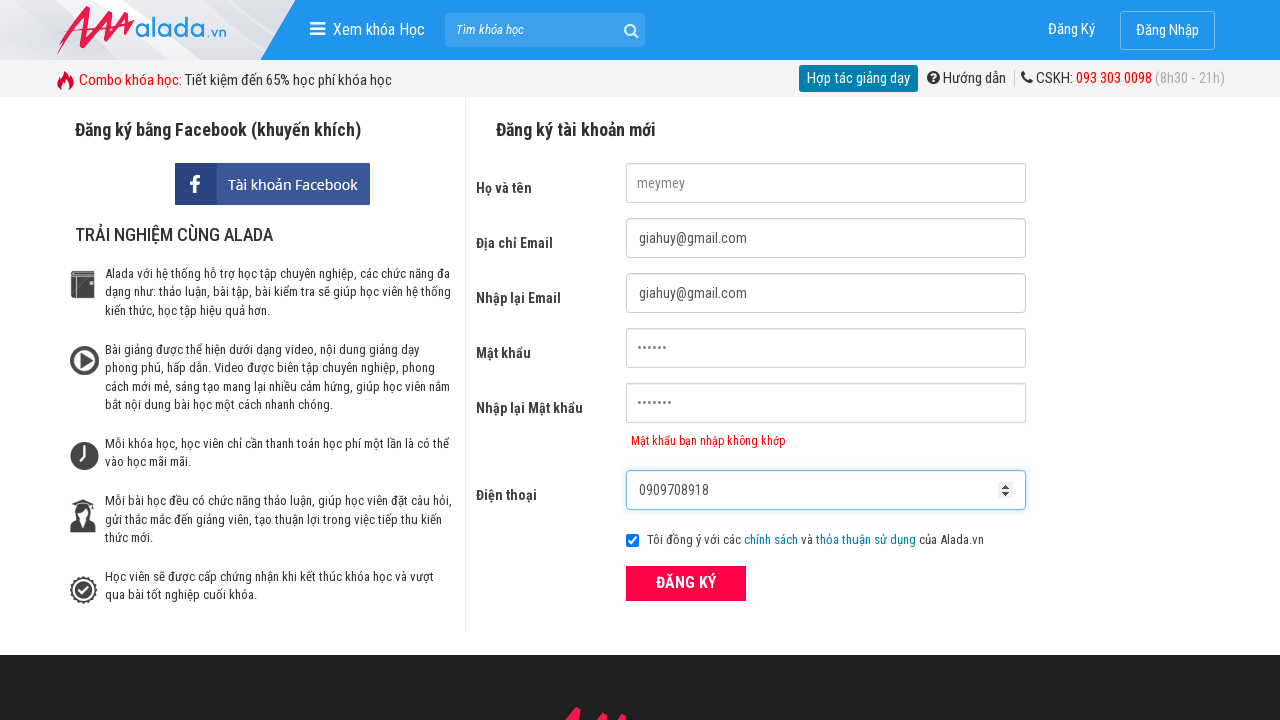

Clicked submit button to attempt registration at (686, 583) on button[type='submit']
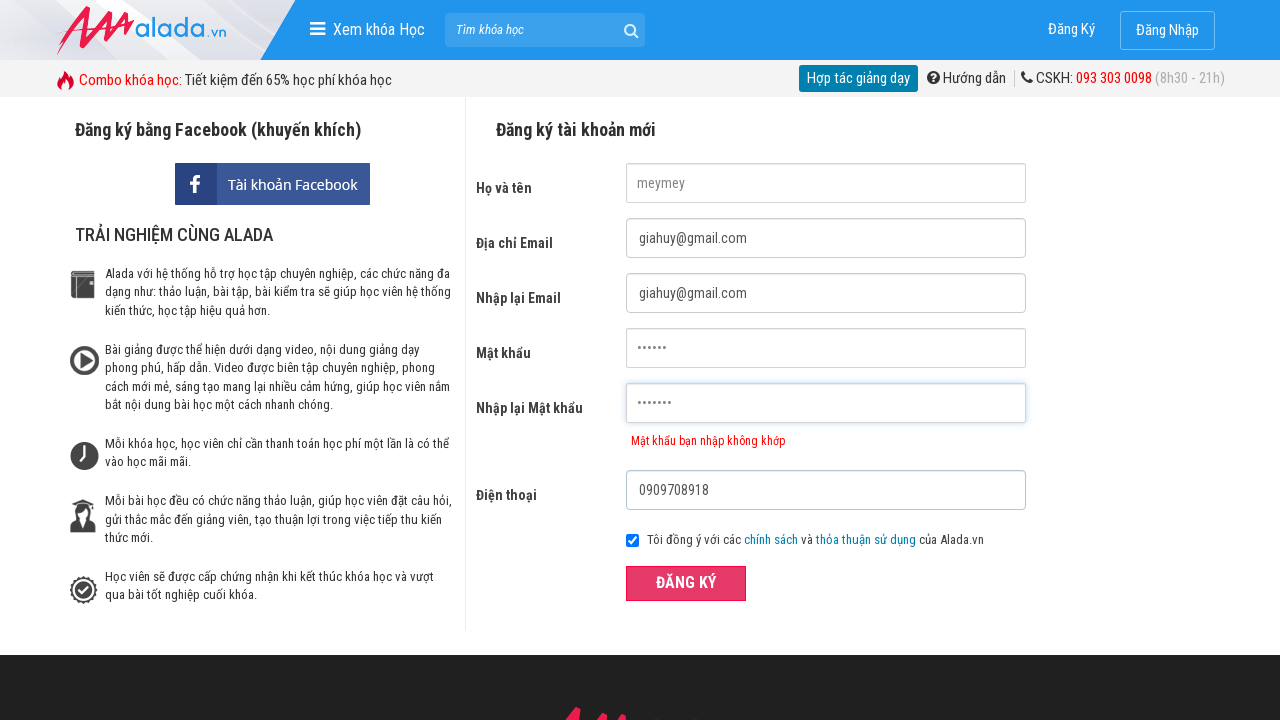

Password confirmation error message appeared
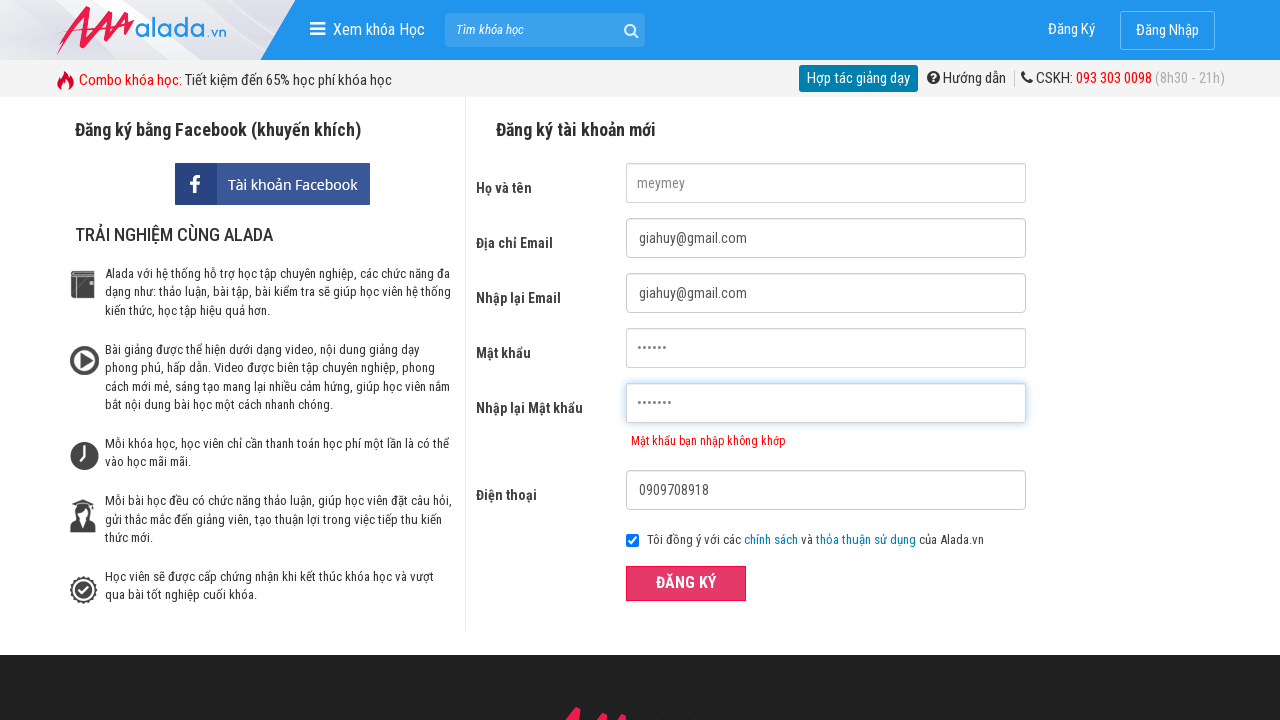

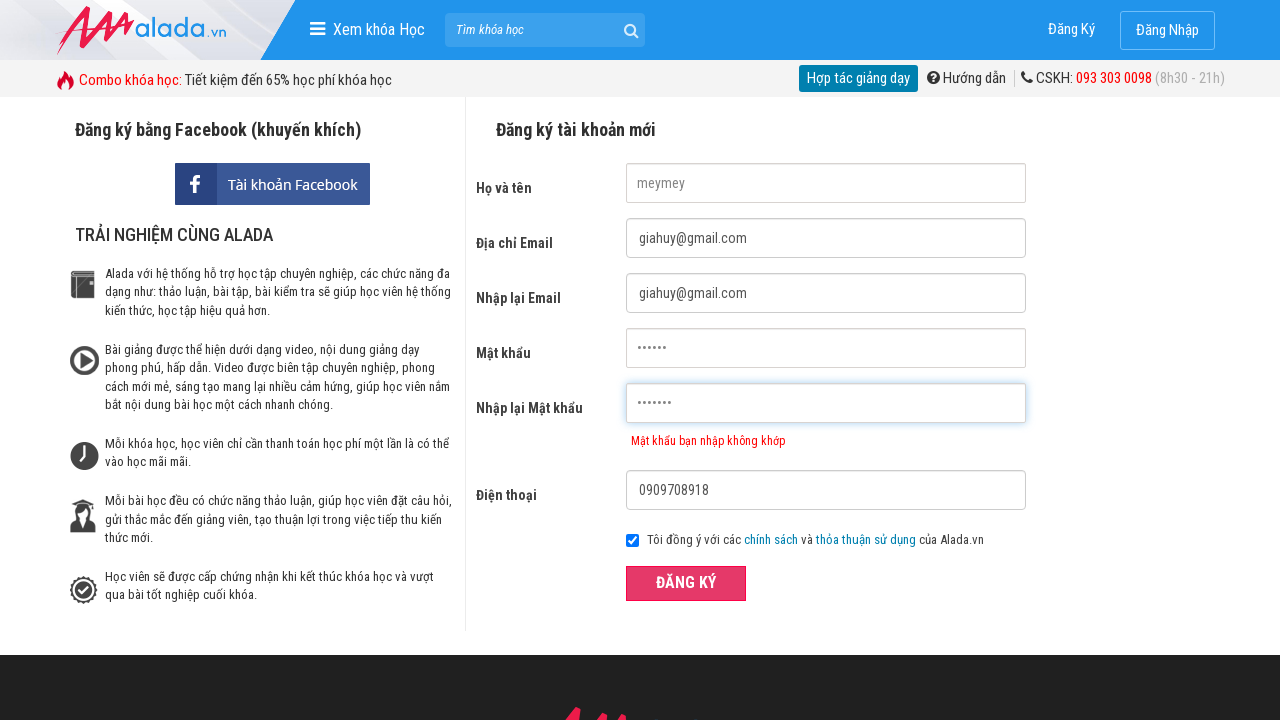